Tests dynamic content loading by clicking a start button and waiting for hidden content to become visible

Starting URL: http://the-internet.herokuapp.com/dynamic_loading/2

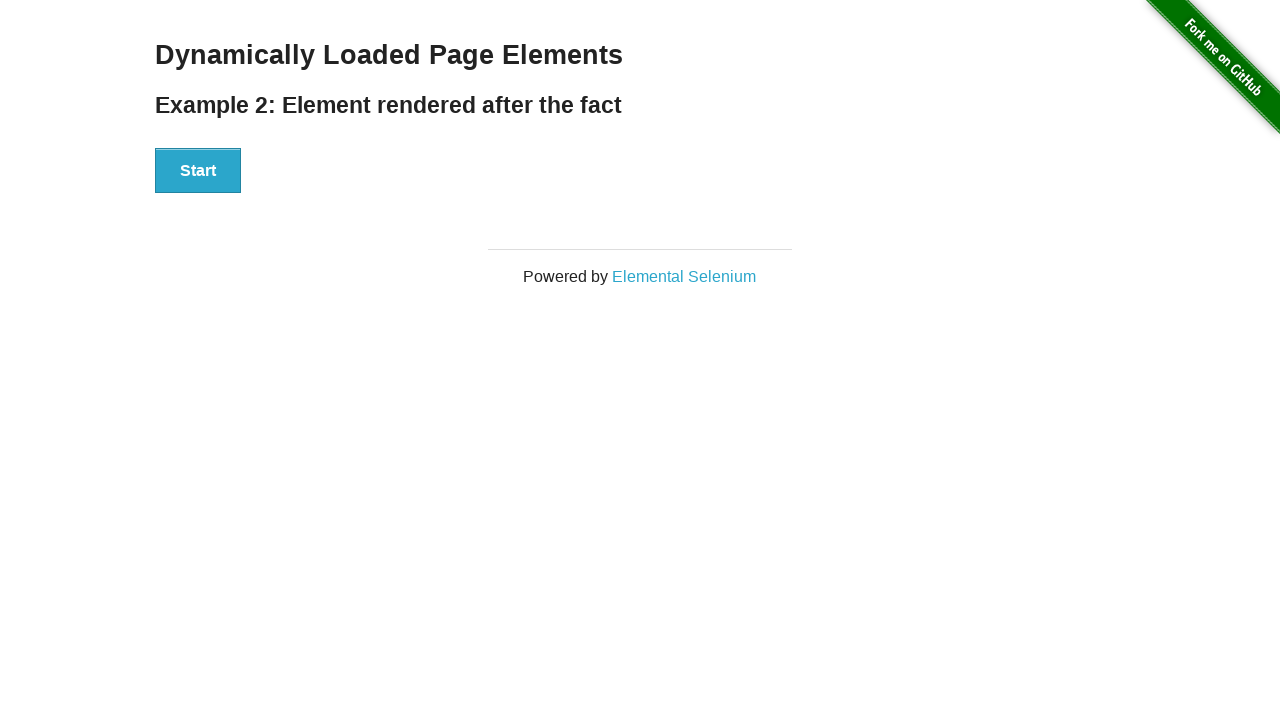

Clicked Start button to trigger dynamic content loading at (198, 171) on xpath=//button[normalize-space()='Start']
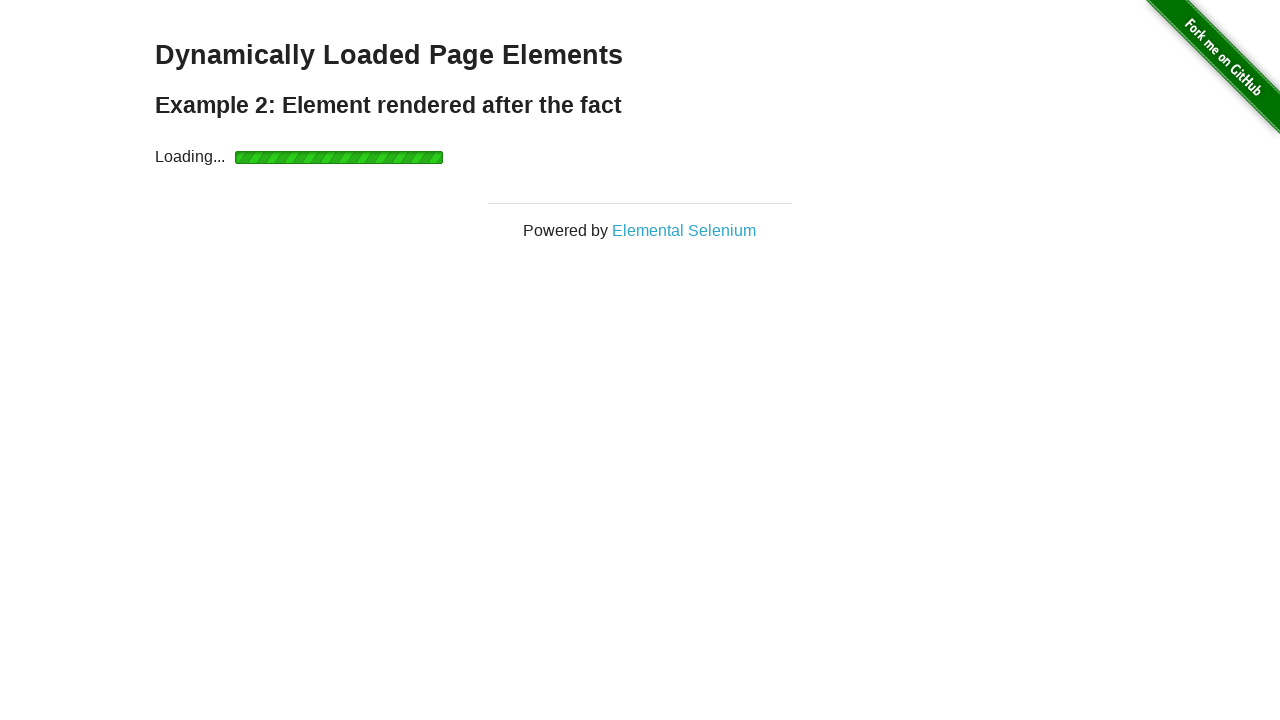

Waited for 'Hello World!' text to become visible
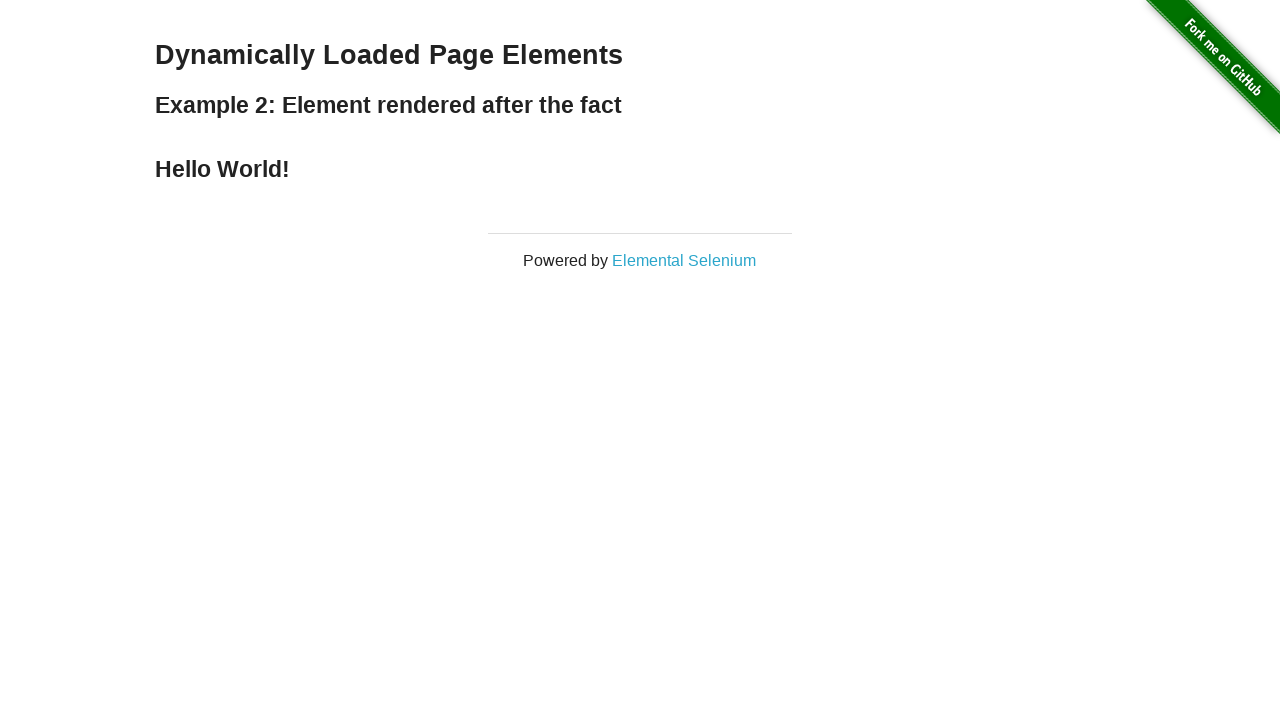

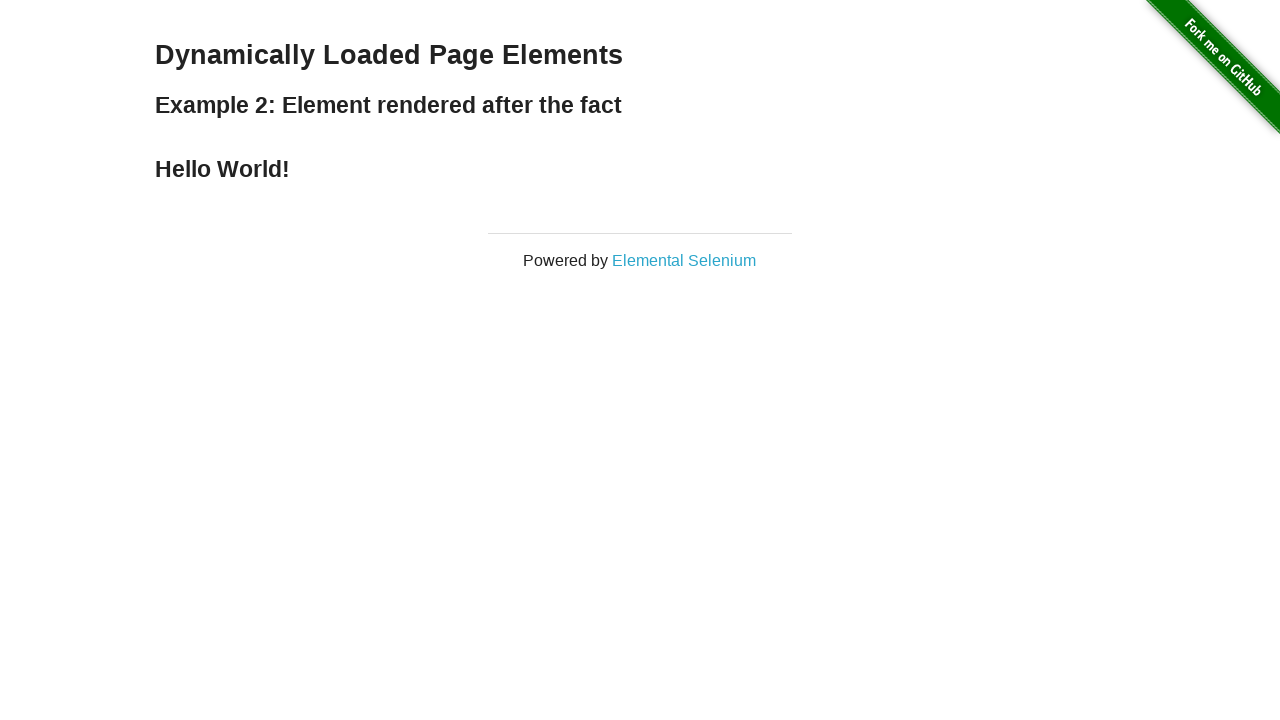